Tests the Selenium web form by entering text in the input field, submitting the form, and verifying the confirmation message

Starting URL: https://www.selenium.dev/selenium/web/web-form.html

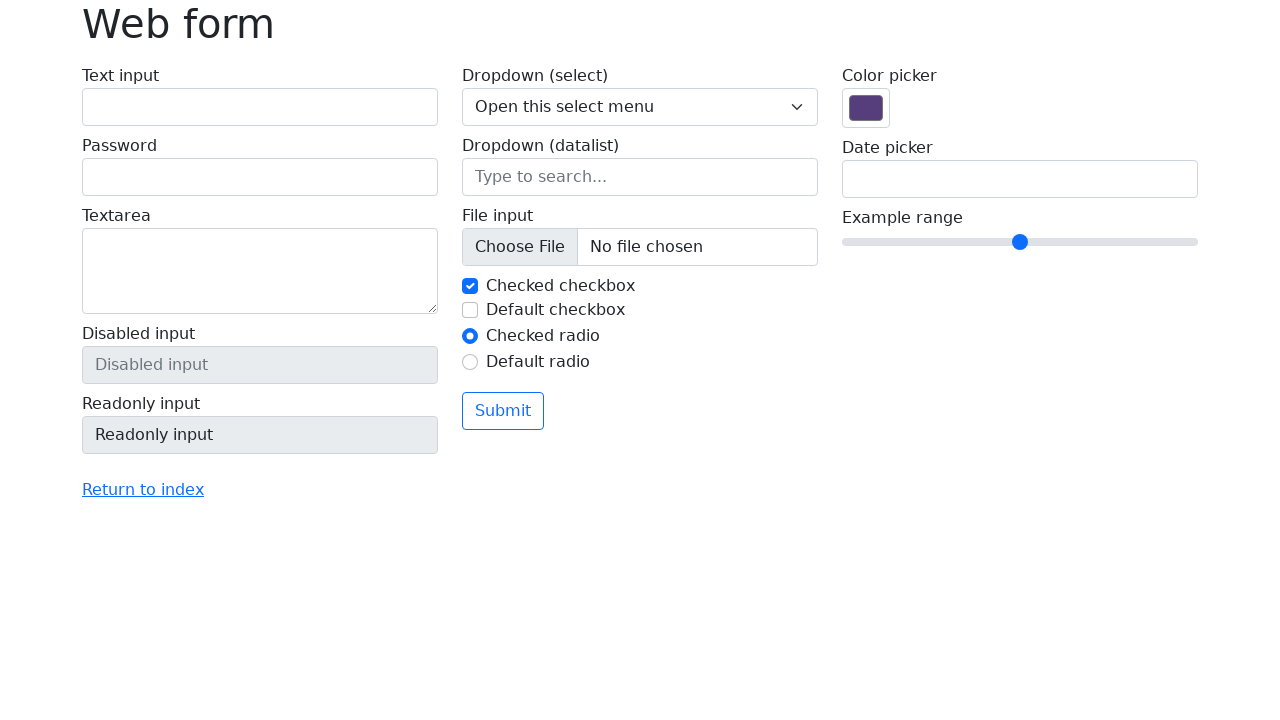

Filled text input field with 'Selenium' on #my-text-id
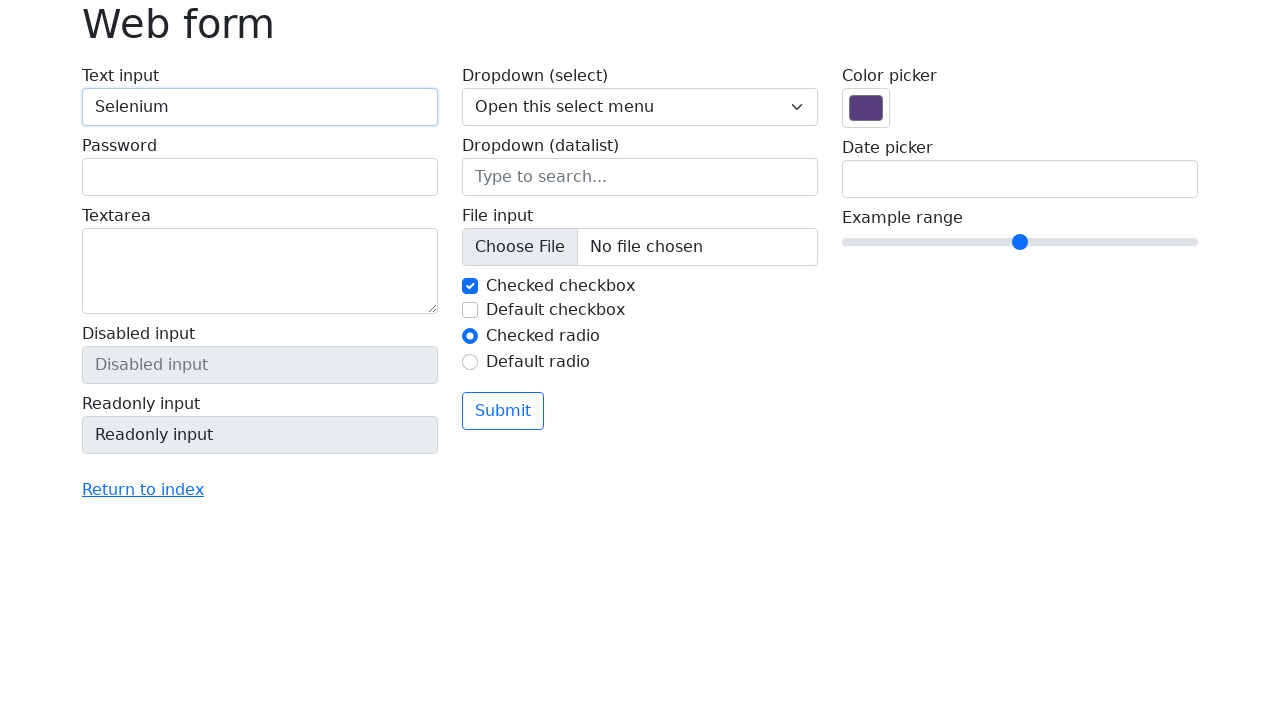

Clicked submit button to submit the form at (503, 411) on button
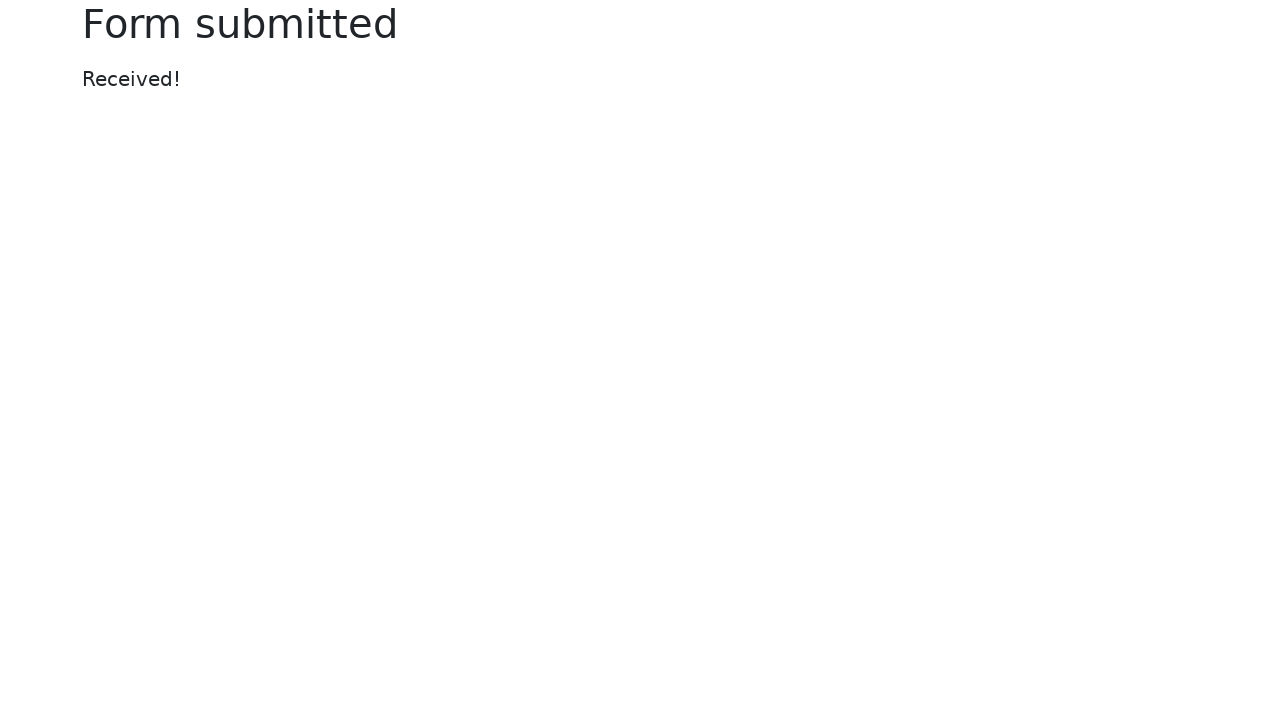

Confirmation message appeared after form submission
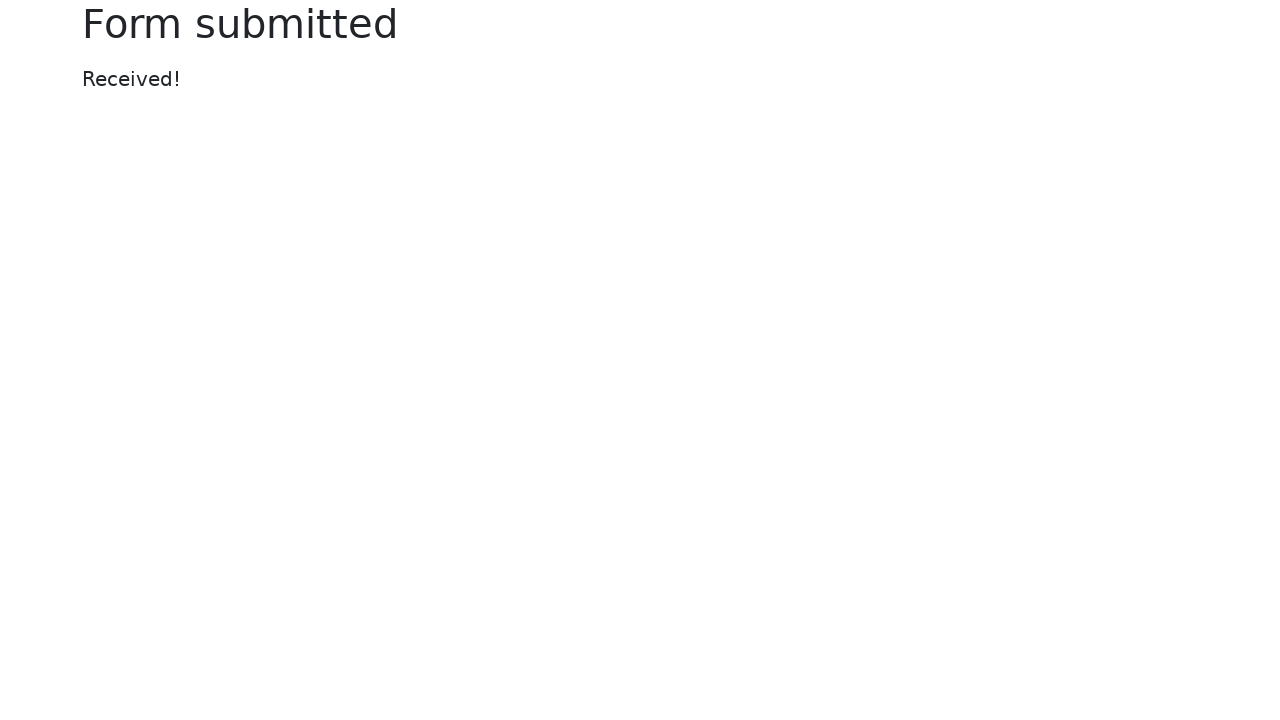

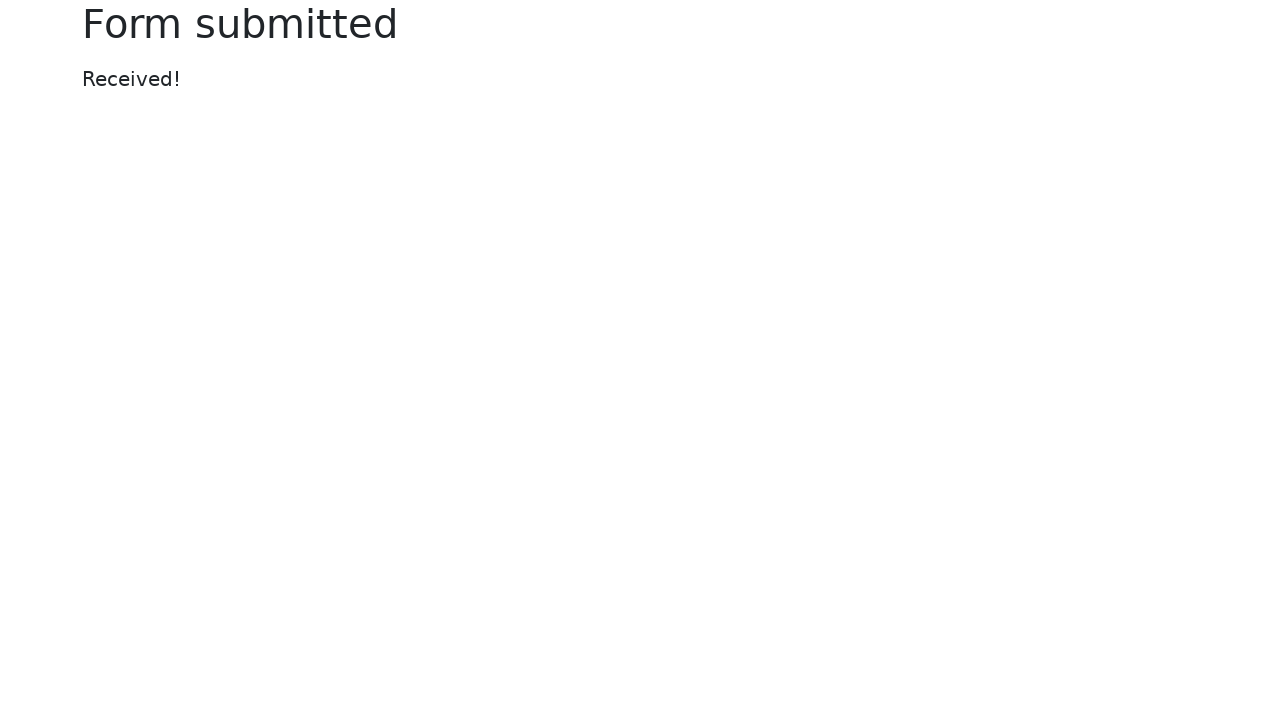